Tests form submission in multiple iframes by filling email and password fields in two separate frames

Starting URL: https://demoapps.qspiders.com/ui/frames/multiple?sublist=2

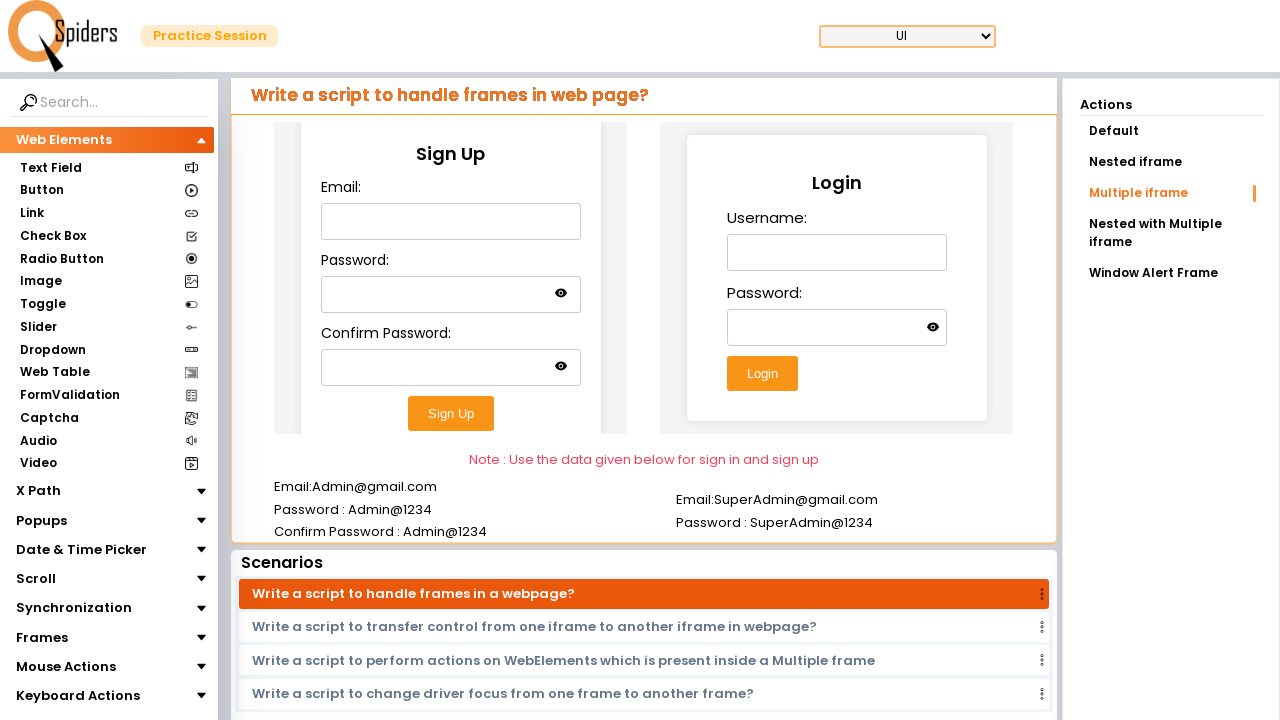

Located first iframe for signup form
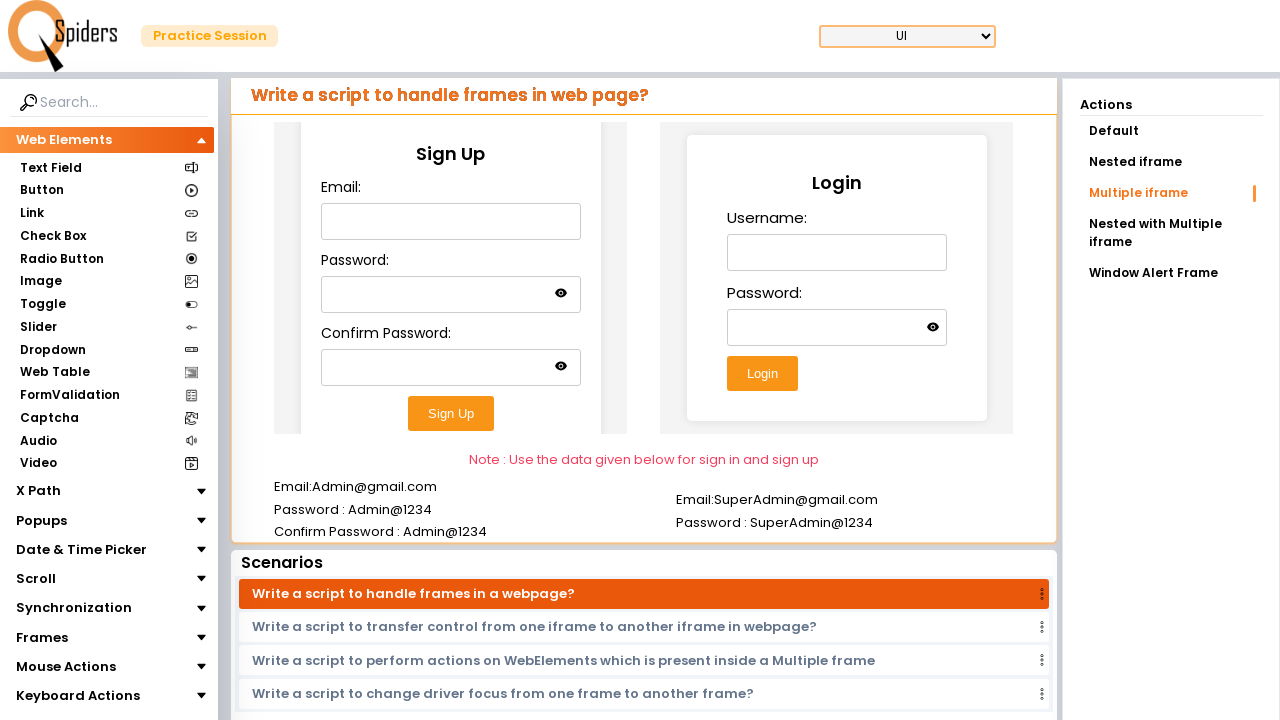

Filled email field in first frame with 'testuser123@example.com' on xpath=//*[@id="demoUI"]/main/section/article/aside/div/aside/div/section[1]/div[
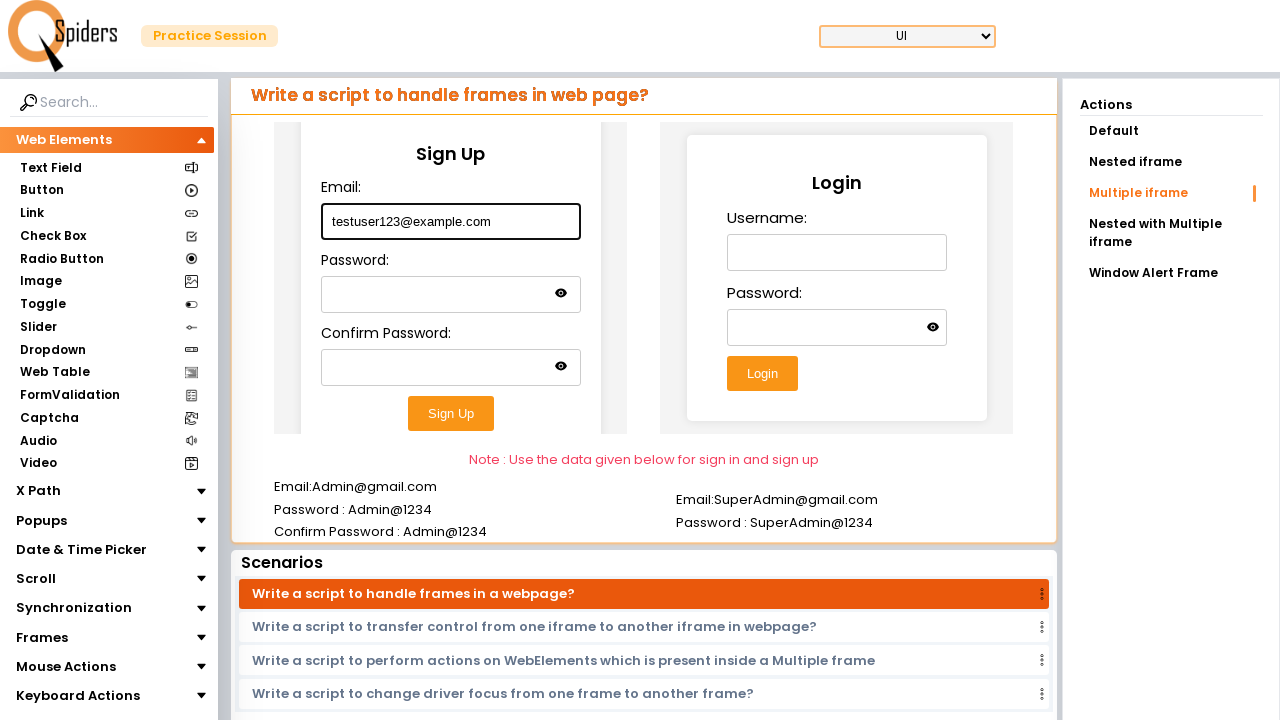

Filled password field in first frame on xpath=//*[@id="demoUI"]/main/section/article/aside/div/aside/div/section[1]/div[
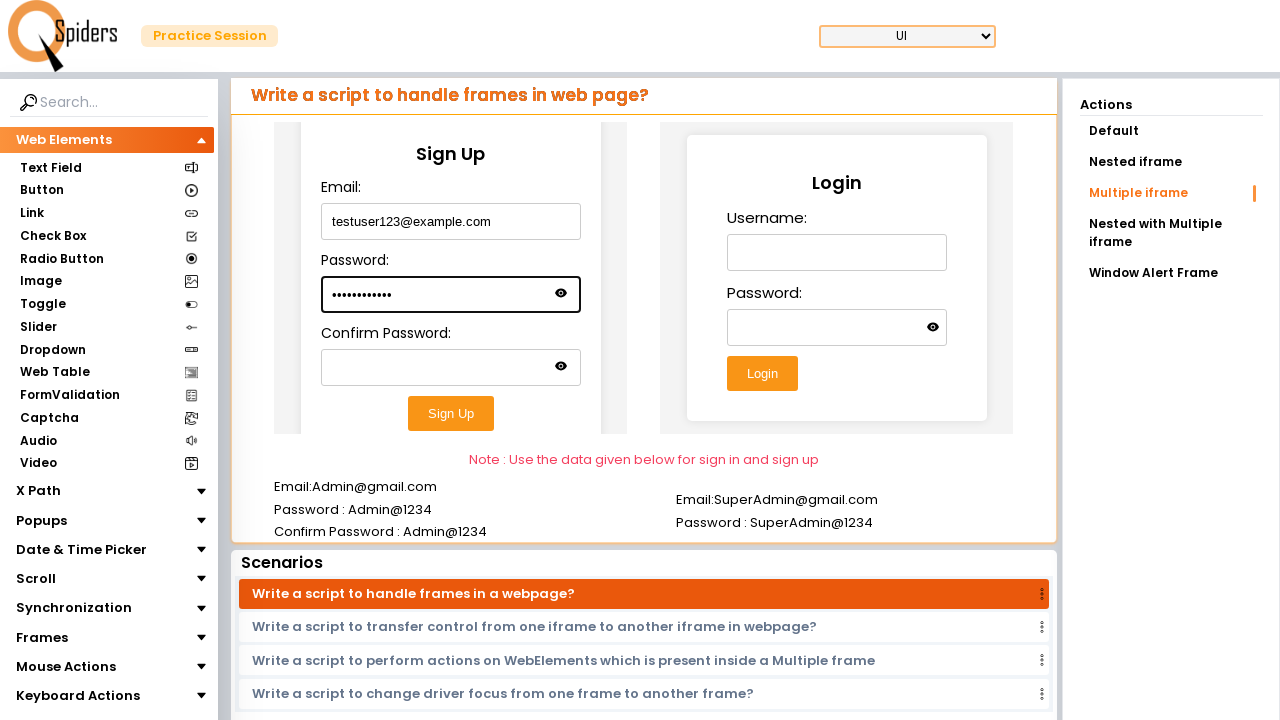

Filled confirm-password field in first frame on xpath=//*[@id="demoUI"]/main/section/article/aside/div/aside/div/section[1]/div[
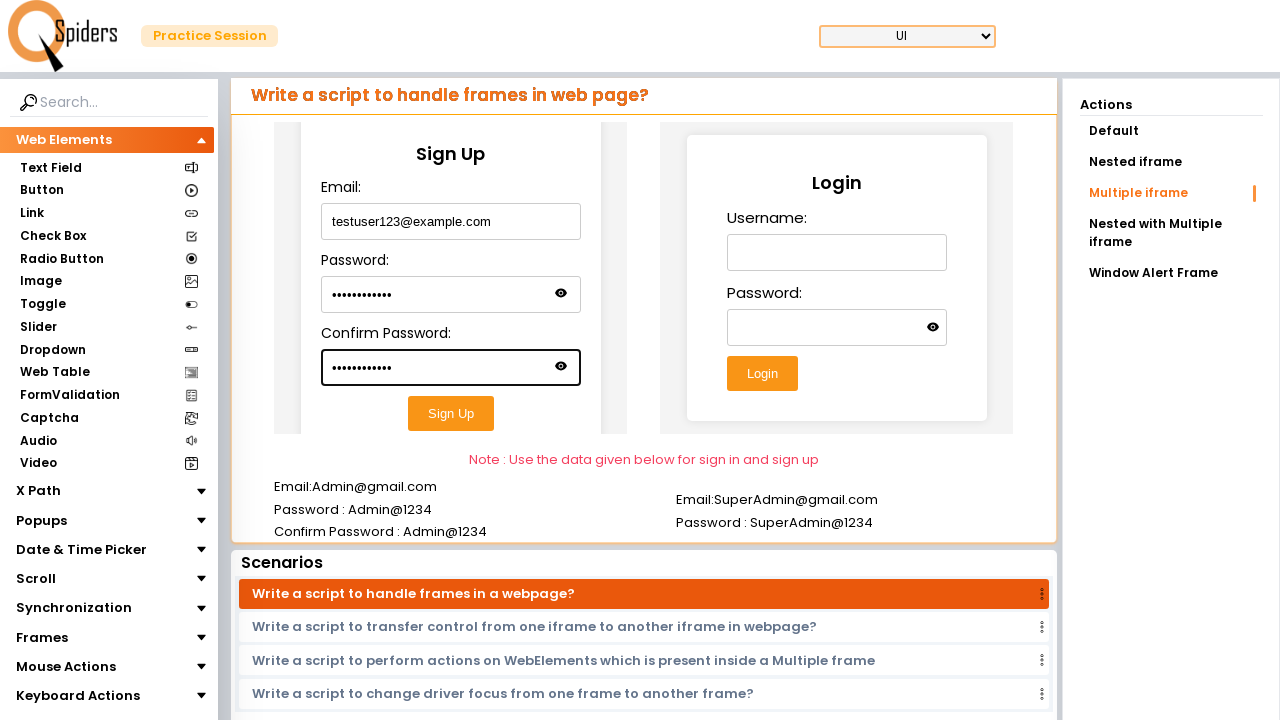

Clicked submit button in first frame to submit signup form at (451, 413) on xpath=//*[@id="demoUI"]/main/section/article/aside/div/aside/div/section[1]/div[
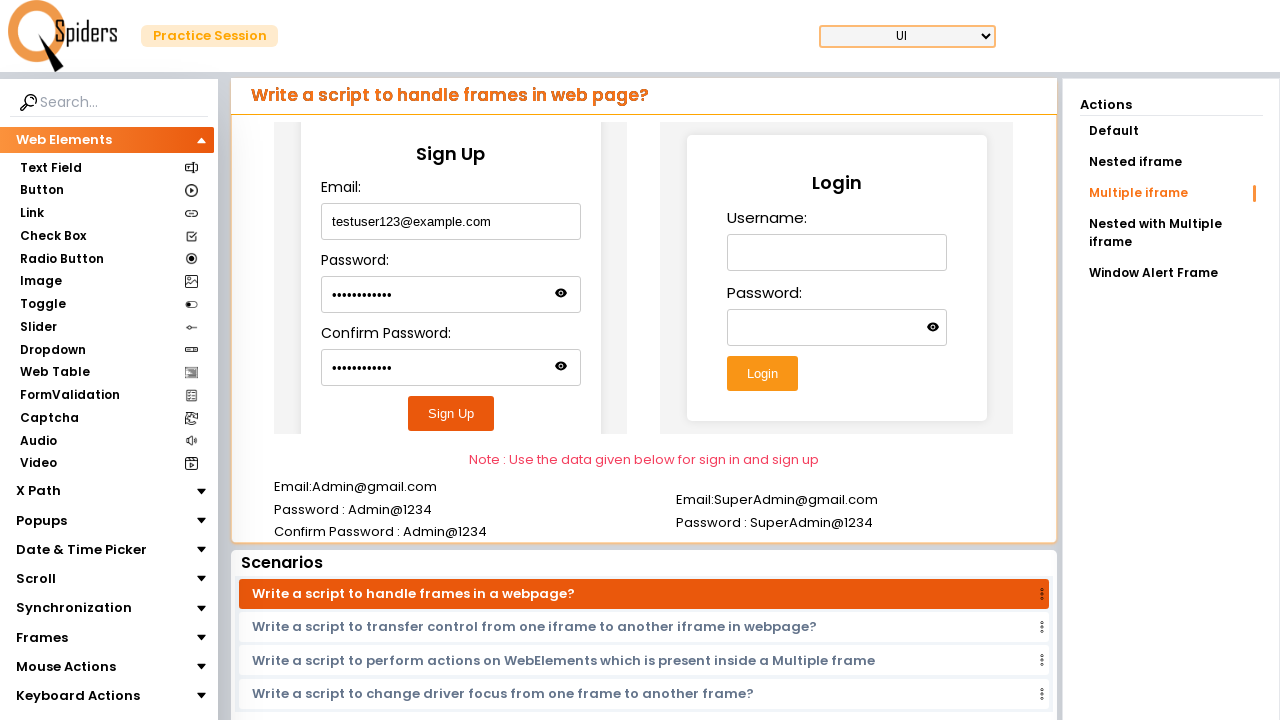

Located second iframe for login form
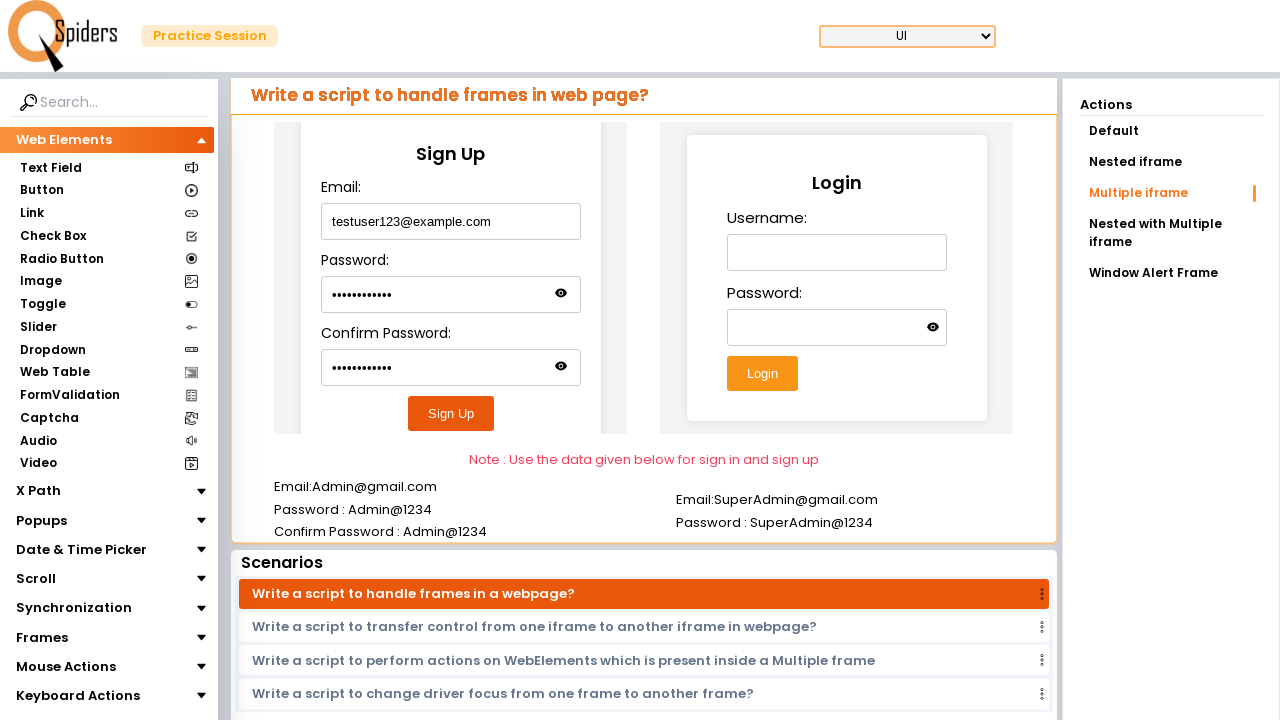

Filled username field in second frame with 'johndoe456' on xpath=//*[@id="demoUI"]/main/section/article/aside/div/aside/div/section[1]/div[
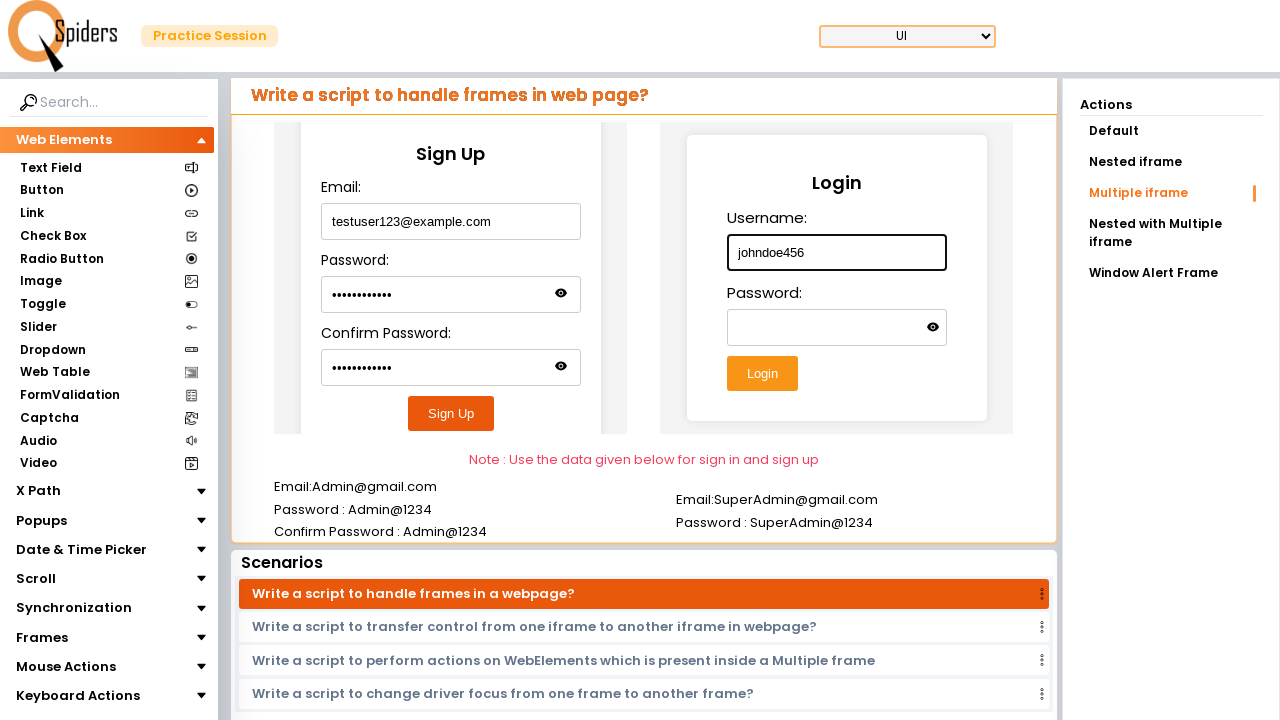

Filled password field in second frame on xpath=//*[@id="demoUI"]/main/section/article/aside/div/aside/div/section[1]/div[
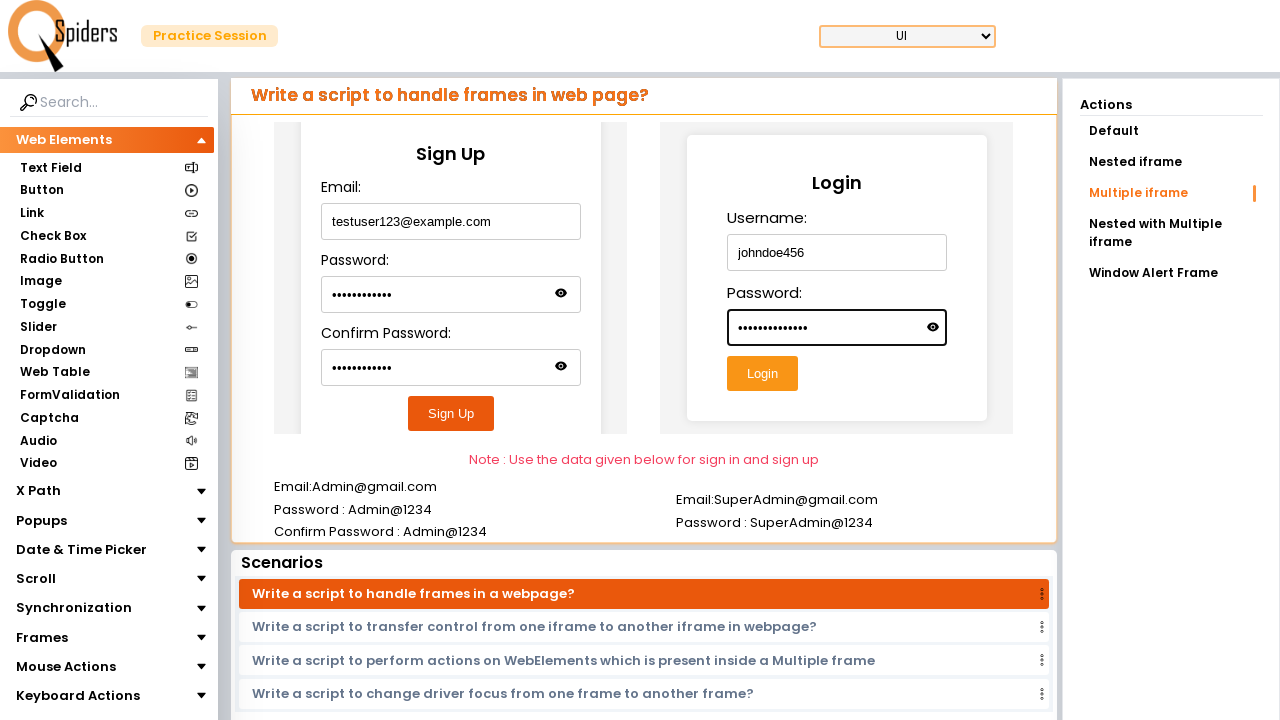

Clicked submit button in second frame to submit login form at (762, 374) on xpath=//*[@id="demoUI"]/main/section/article/aside/div/aside/div/section[1]/div[
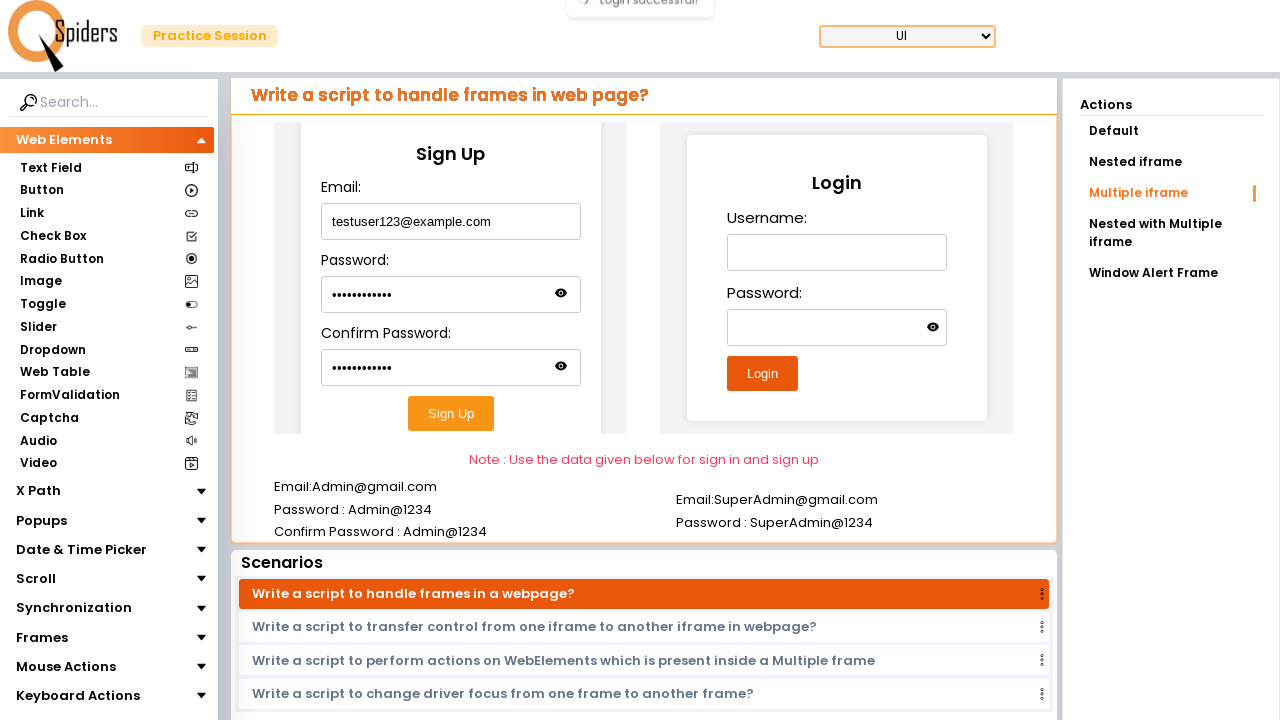

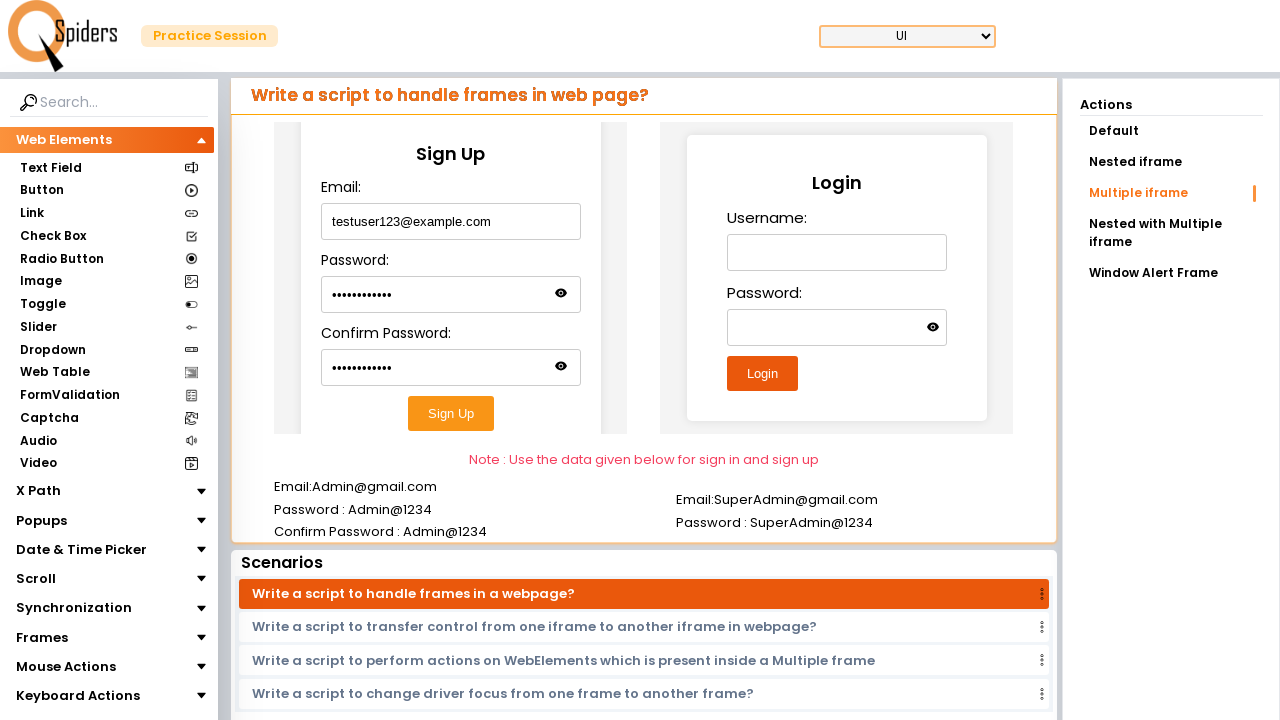